Tests that clicking the "Due" column header sorts the table data in ascending order by verifying the due values are properly sorted

Starting URL: http://the-internet.herokuapp.com/tables

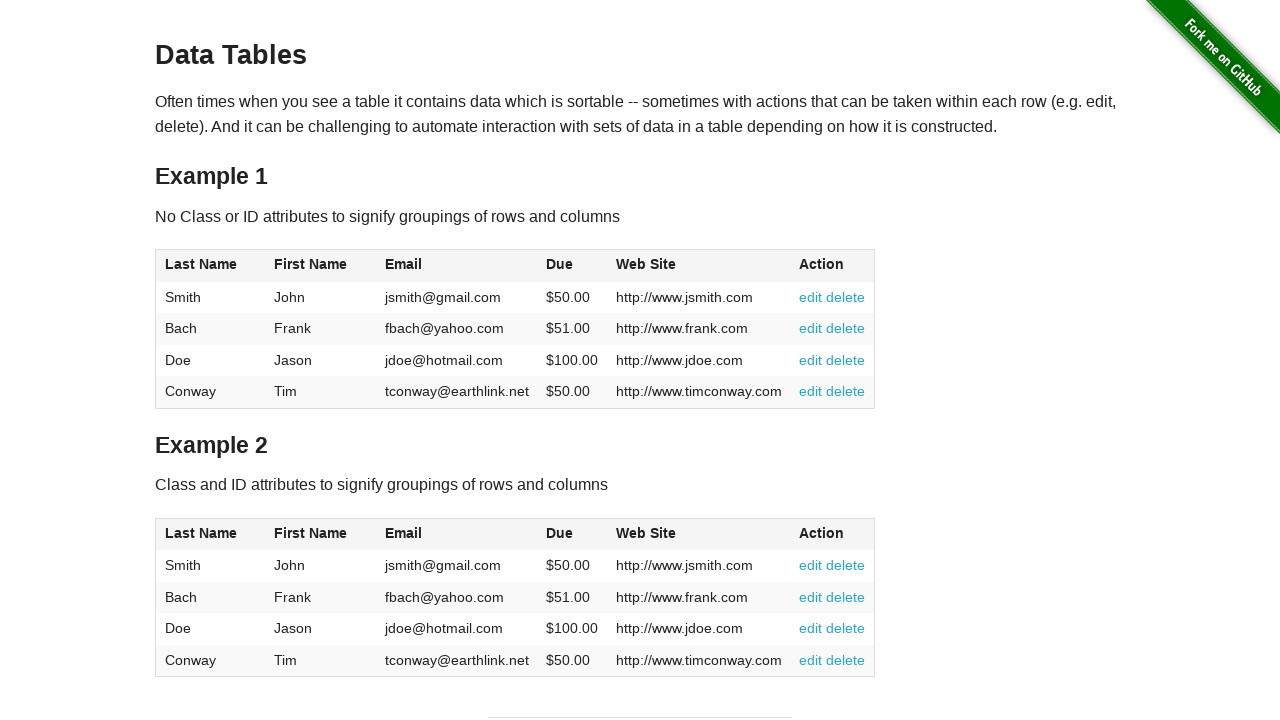

Clicked the Due column header to sort ascending at (572, 266) on #table1 thead tr th:nth-of-type(4)
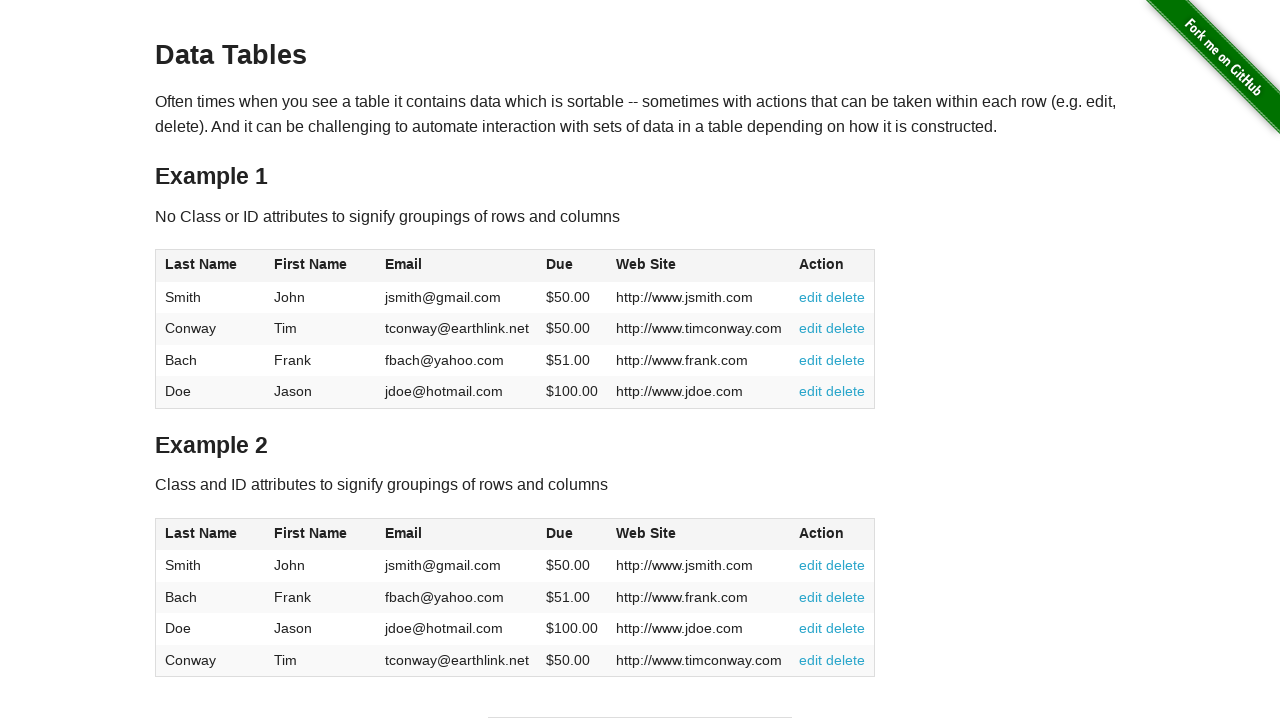

Waited for table body due date cells to be visible
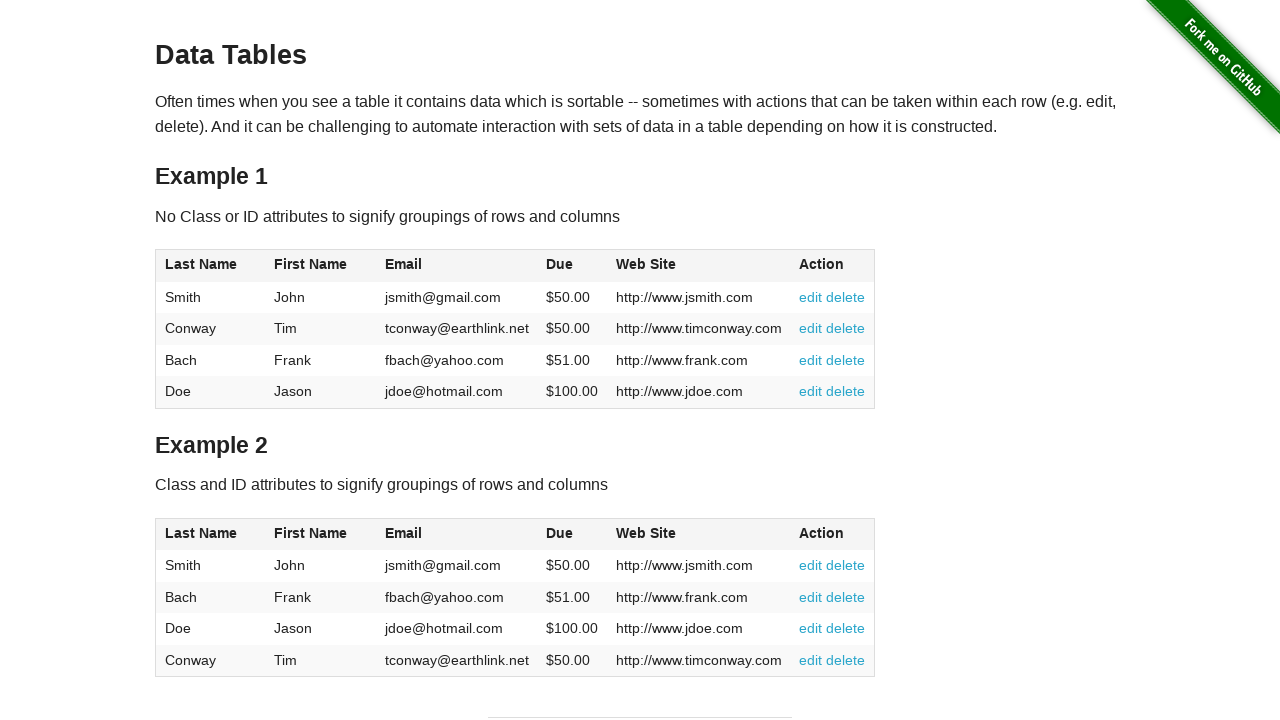

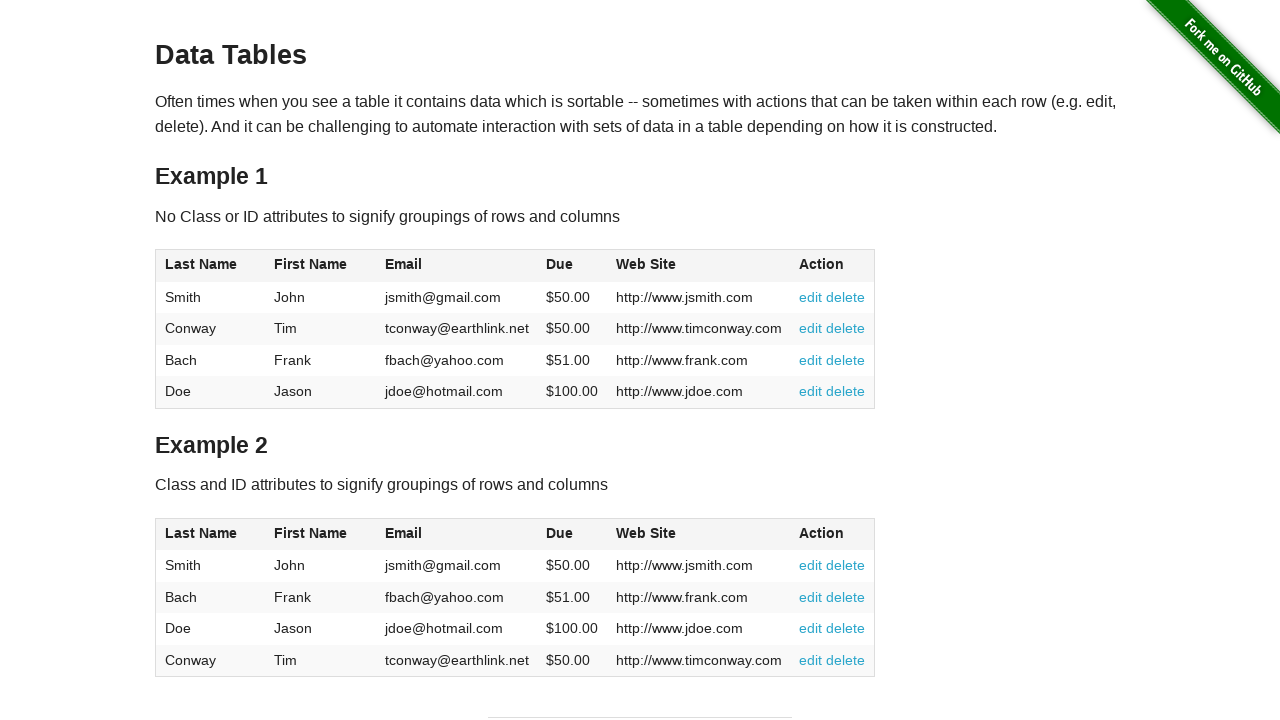